Tests that the Clear completed button is hidden when no items are completed

Starting URL: https://demo.playwright.dev/todomvc

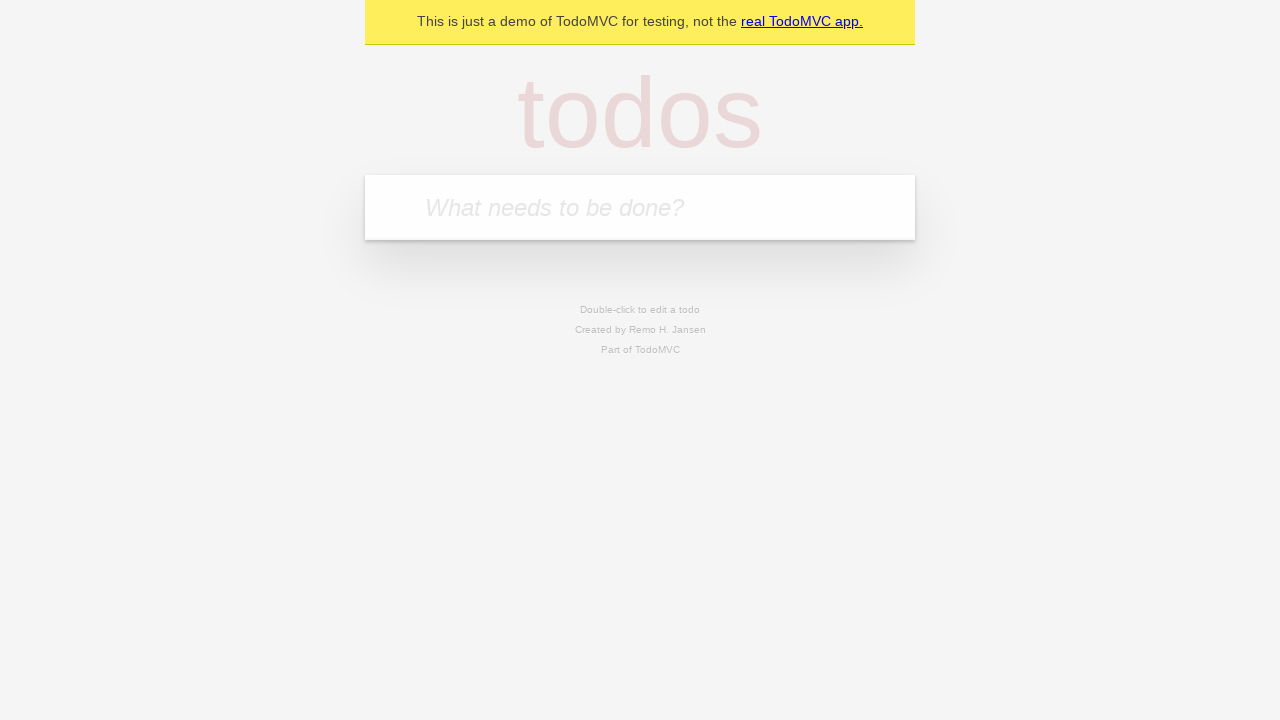

Filled todo input with 'buy some cheese' on internal:attr=[placeholder="What needs to be done?"i]
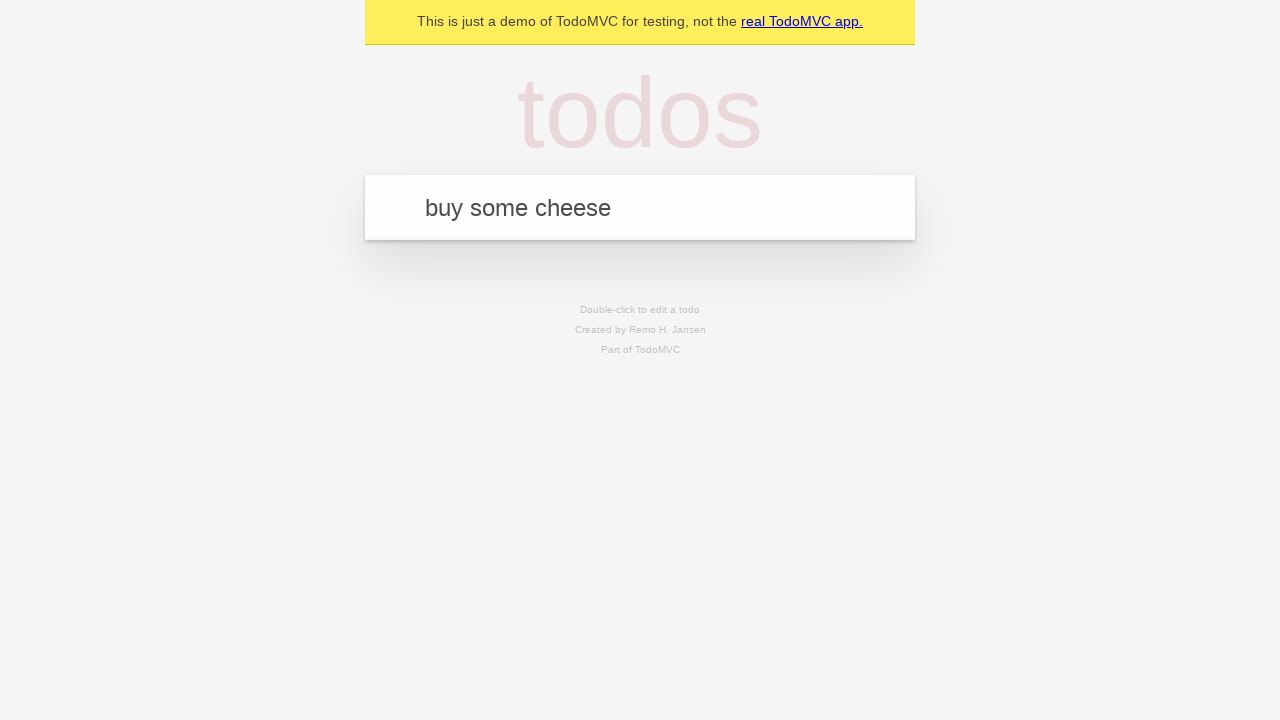

Pressed Enter to create todo 'buy some cheese' on internal:attr=[placeholder="What needs to be done?"i]
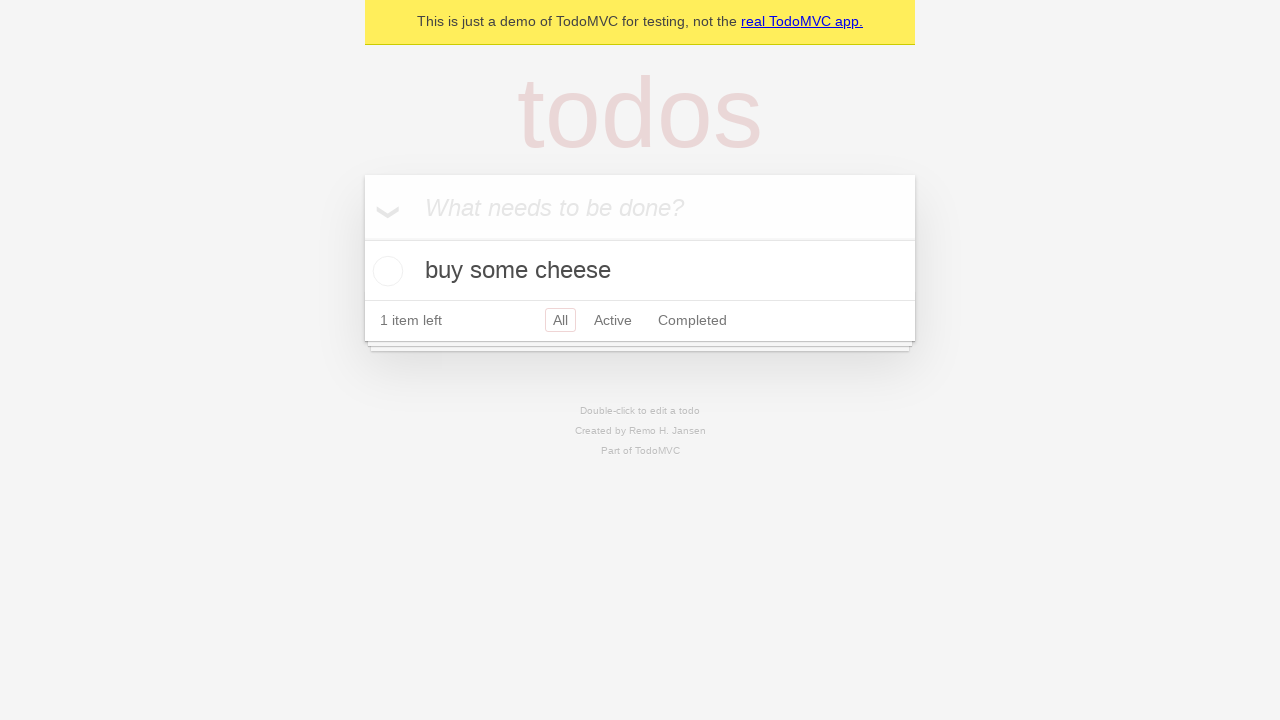

Filled todo input with 'feed the cat' on internal:attr=[placeholder="What needs to be done?"i]
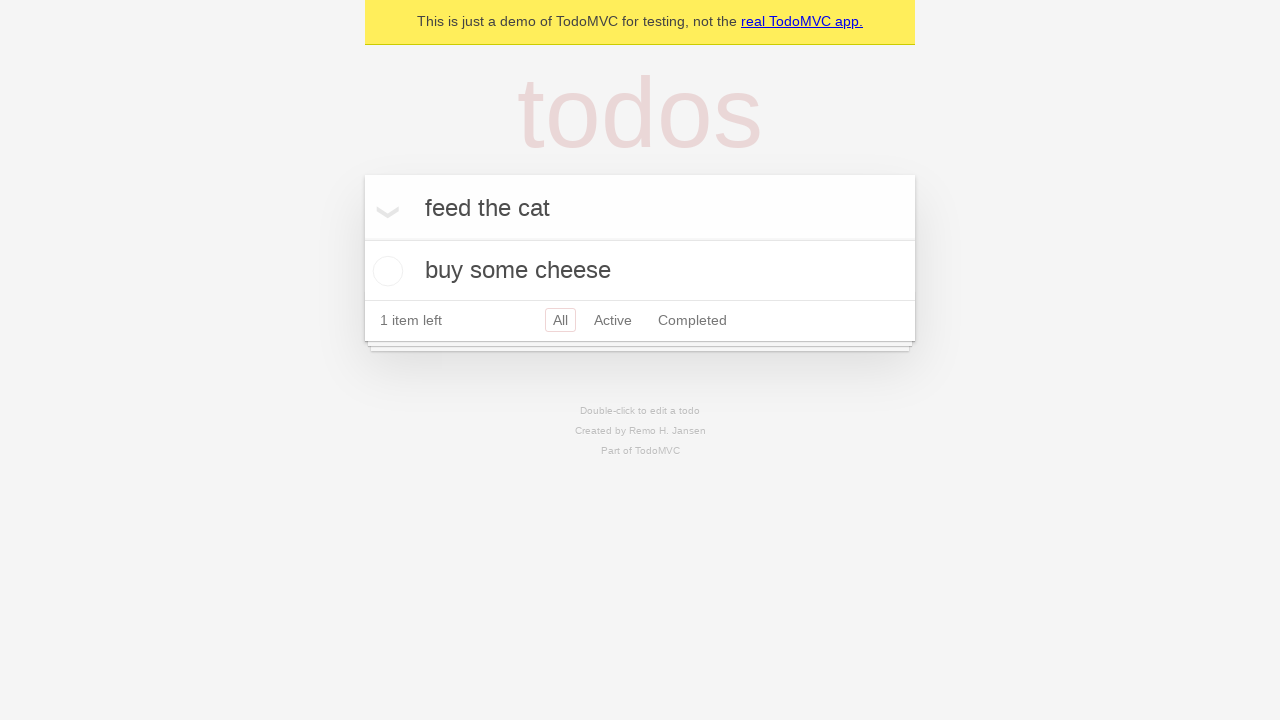

Pressed Enter to create todo 'feed the cat' on internal:attr=[placeholder="What needs to be done?"i]
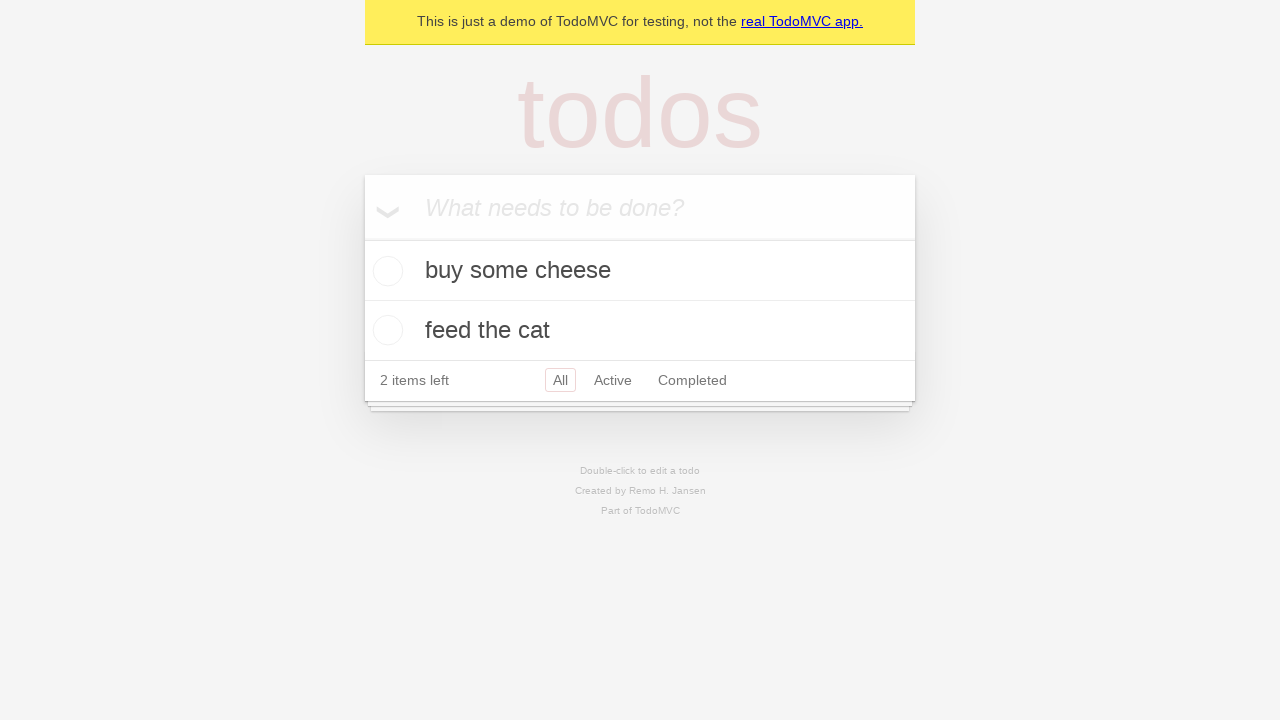

Filled todo input with 'book a doctors appointment' on internal:attr=[placeholder="What needs to be done?"i]
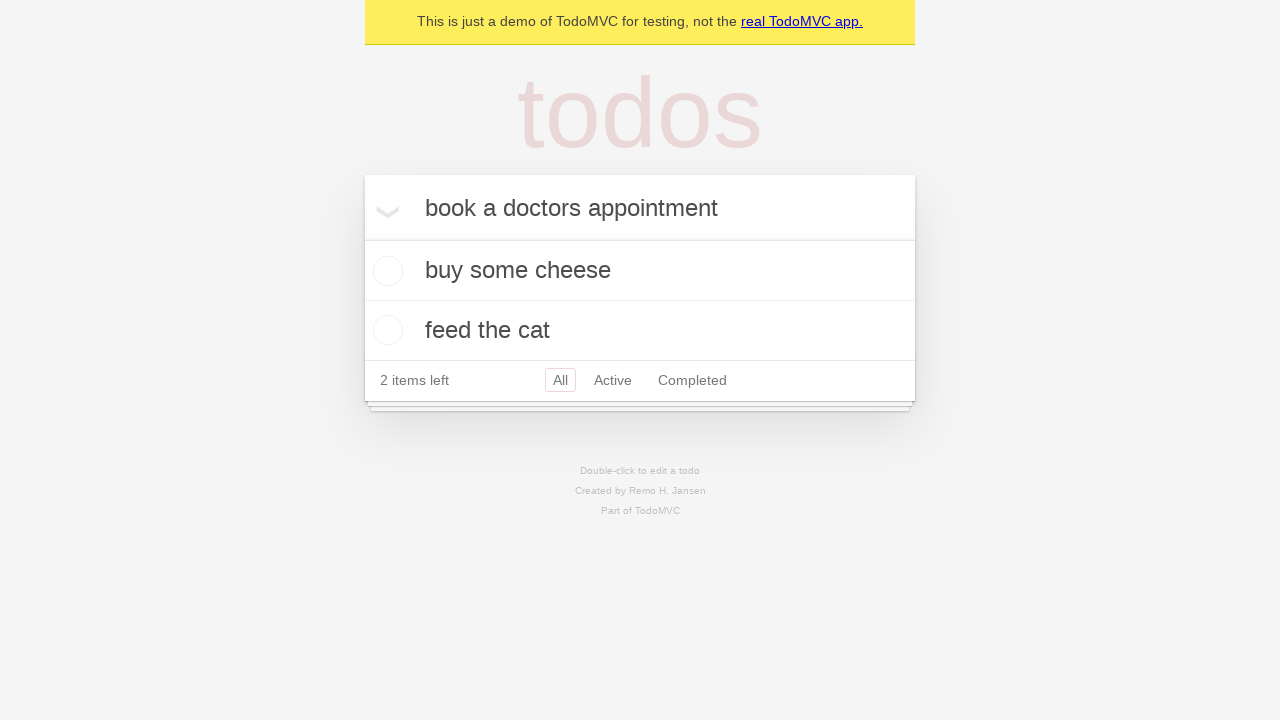

Pressed Enter to create todo 'book a doctors appointment' on internal:attr=[placeholder="What needs to be done?"i]
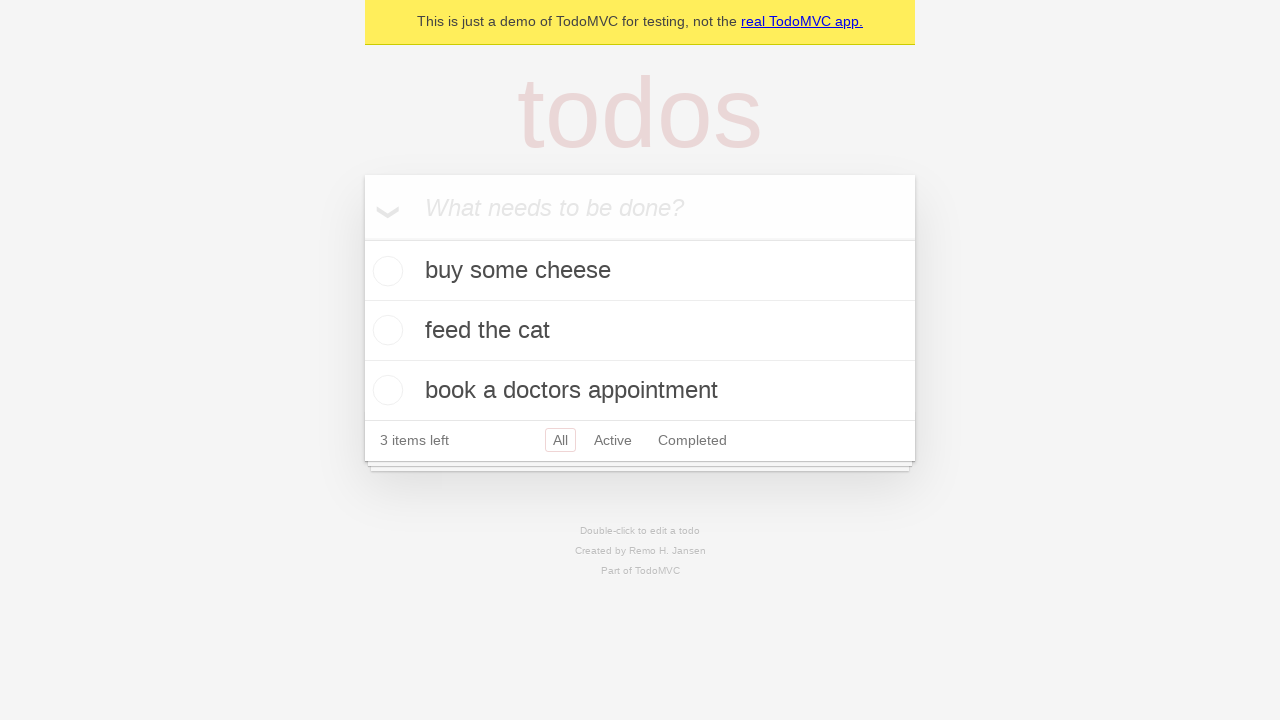

All 3 todo items loaded
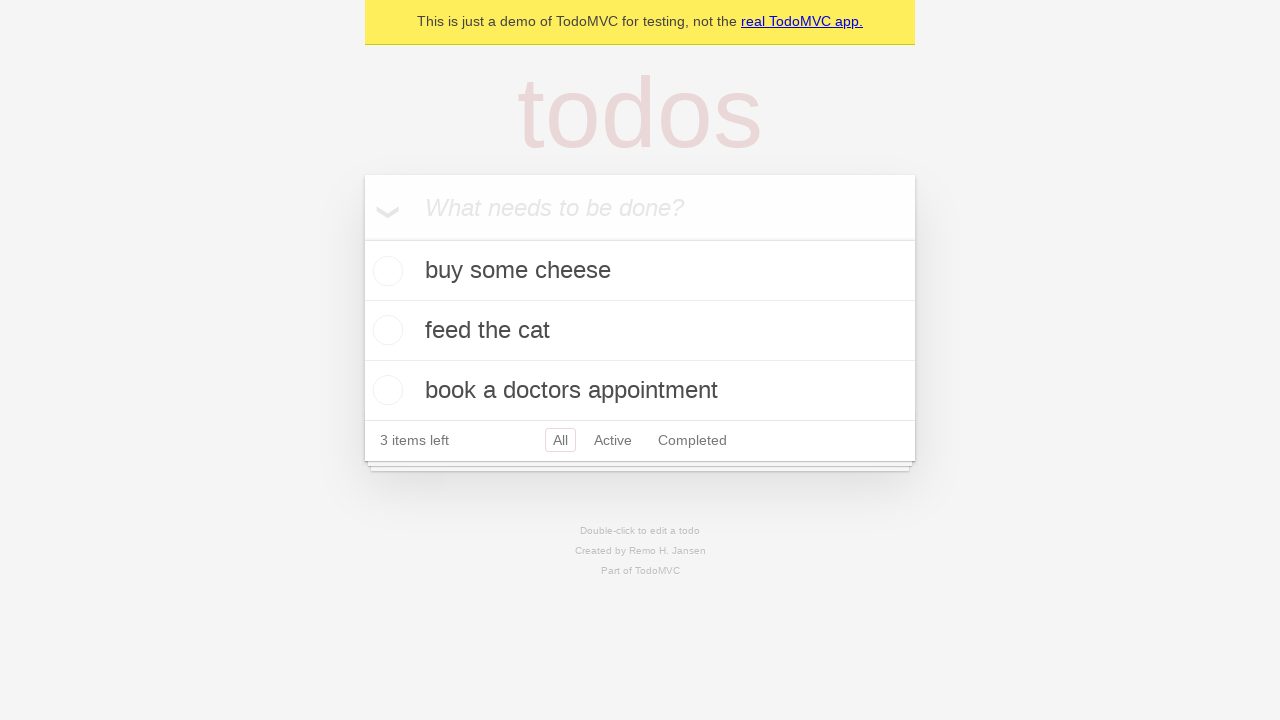

Checked the first todo item as completed at (385, 271) on .todo-list li .toggle >> nth=0
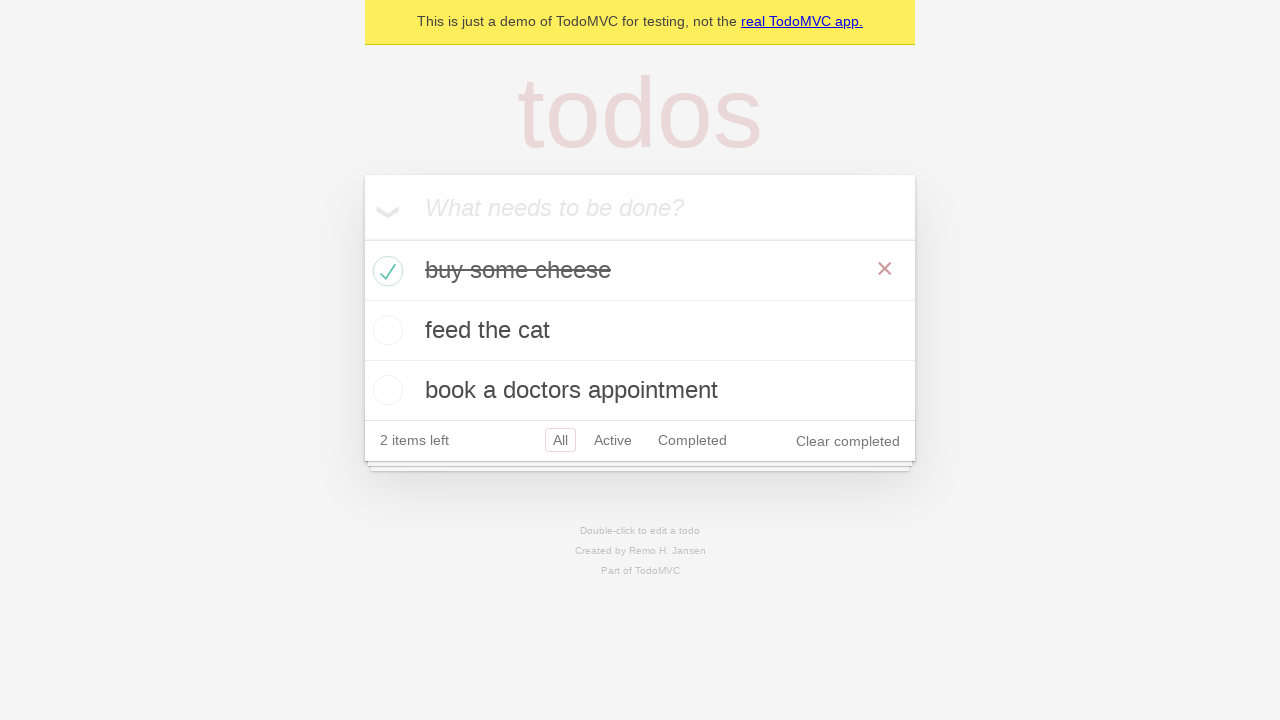

Clicked Clear completed button to remove completed item at (848, 441) on internal:role=button[name="Clear completed"i]
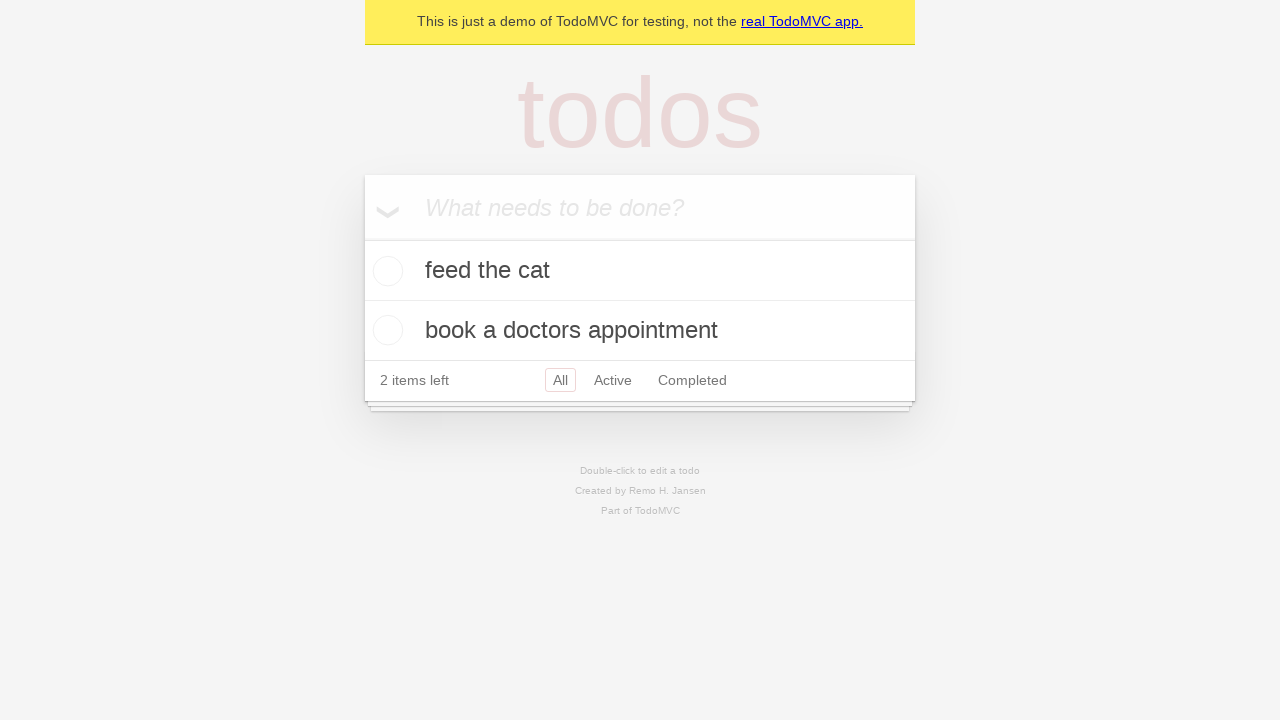

Clear completed button is hidden because no items are completed
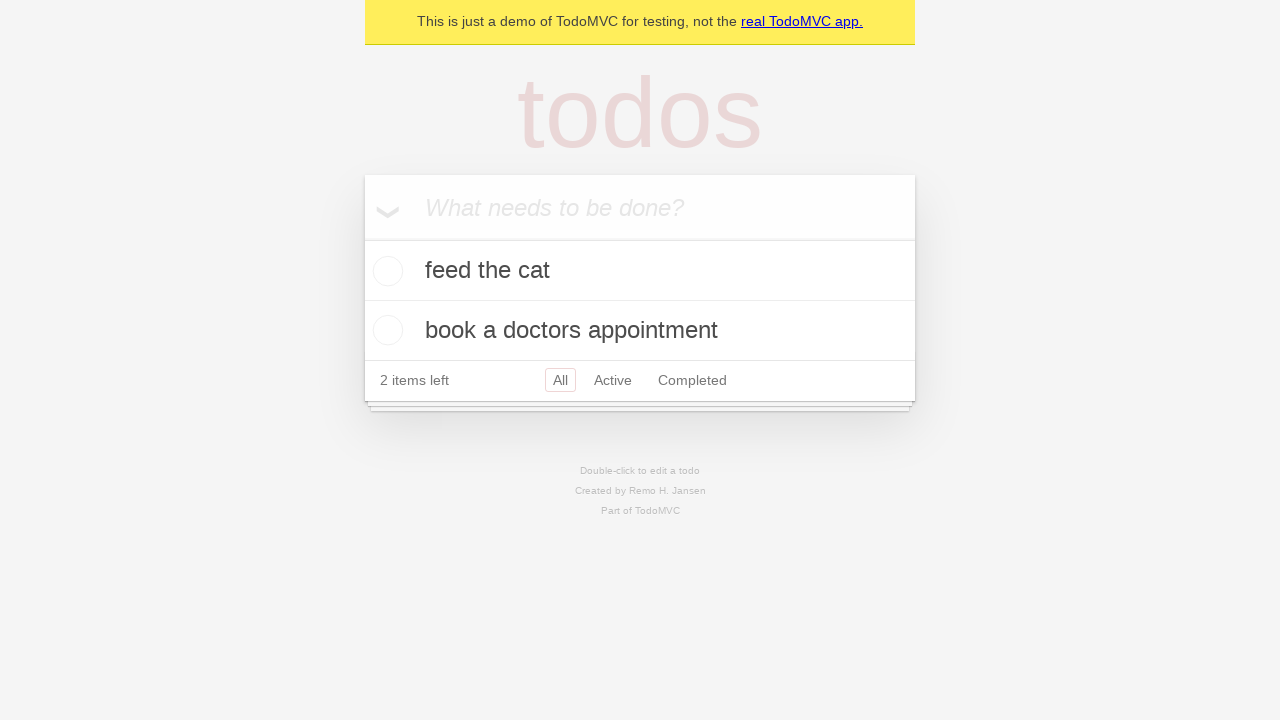

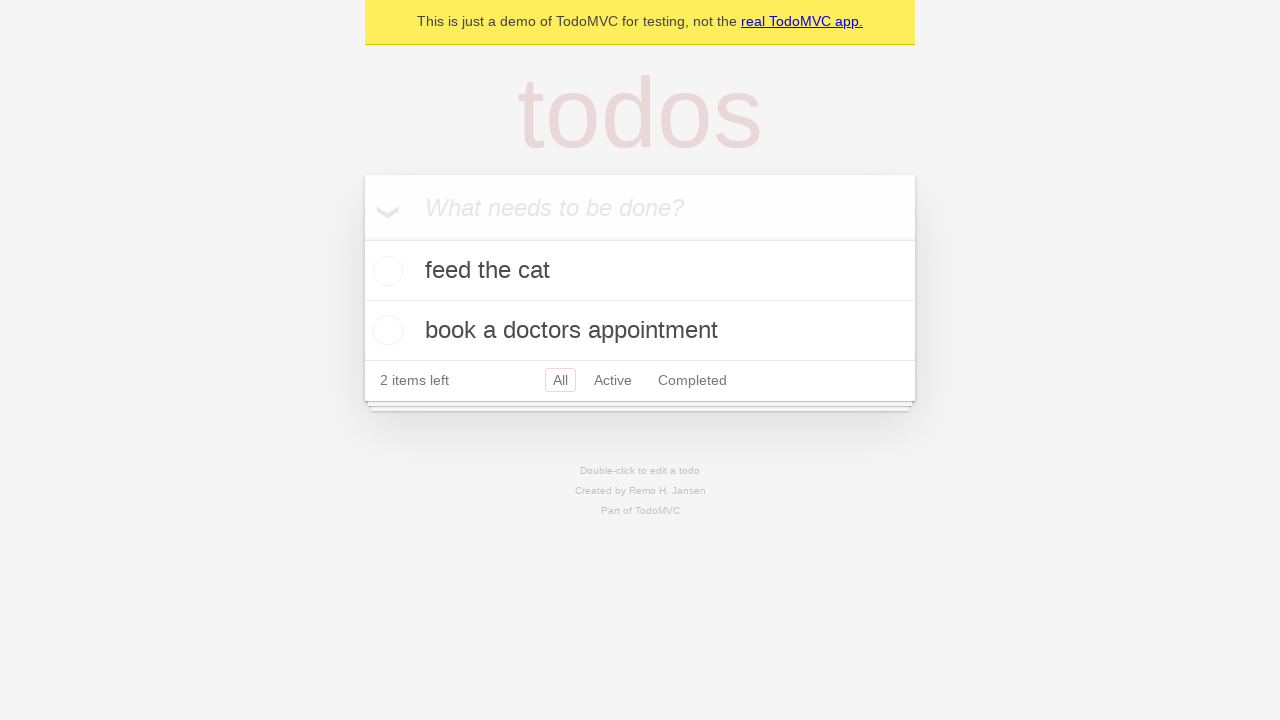